Tests adding todo items to the list by filling the input field and pressing Enter for multiple items

Starting URL: https://demo.playwright.dev/todomvc

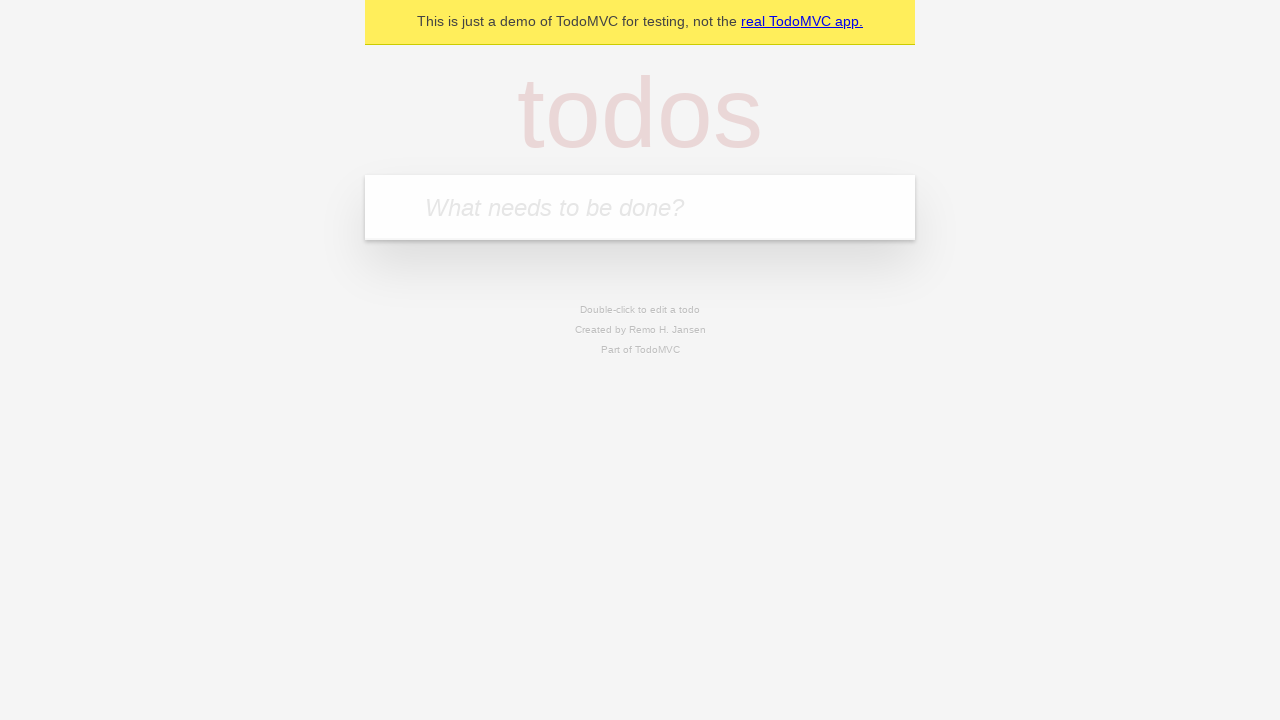

Filled new todo input with 'buy some cheese' on .new-todo
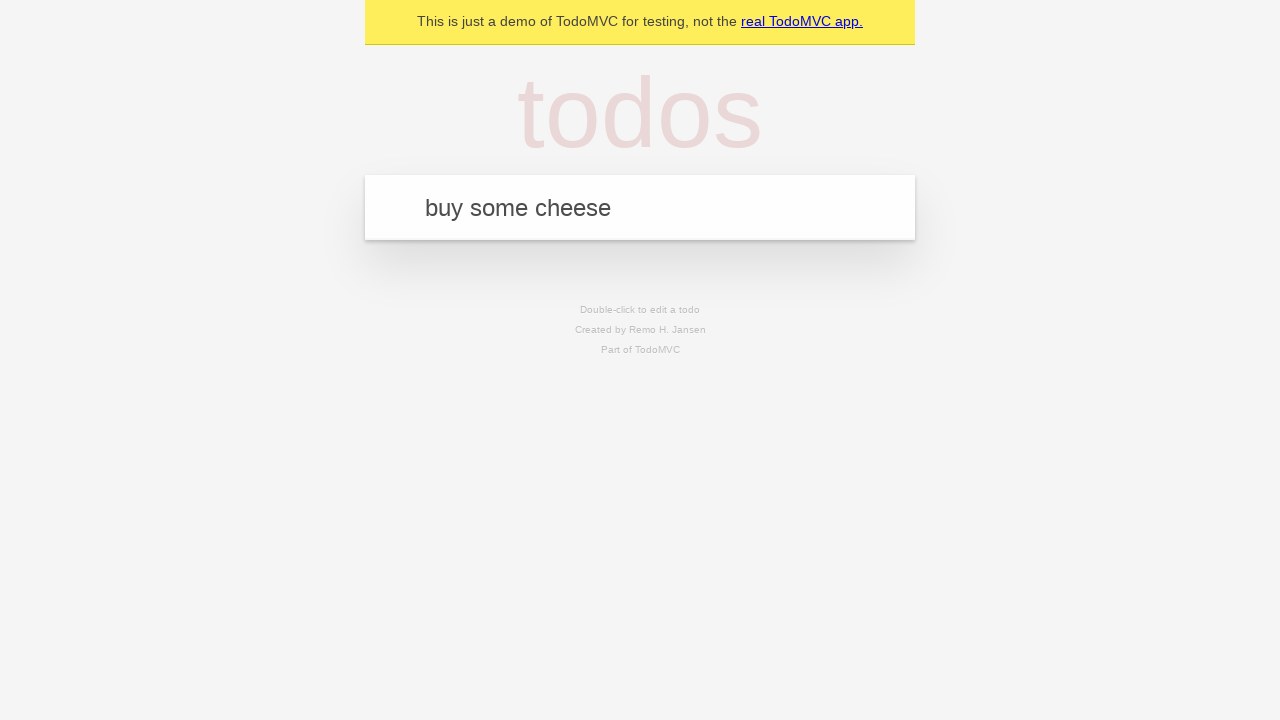

Pressed Enter to add first todo item on .new-todo
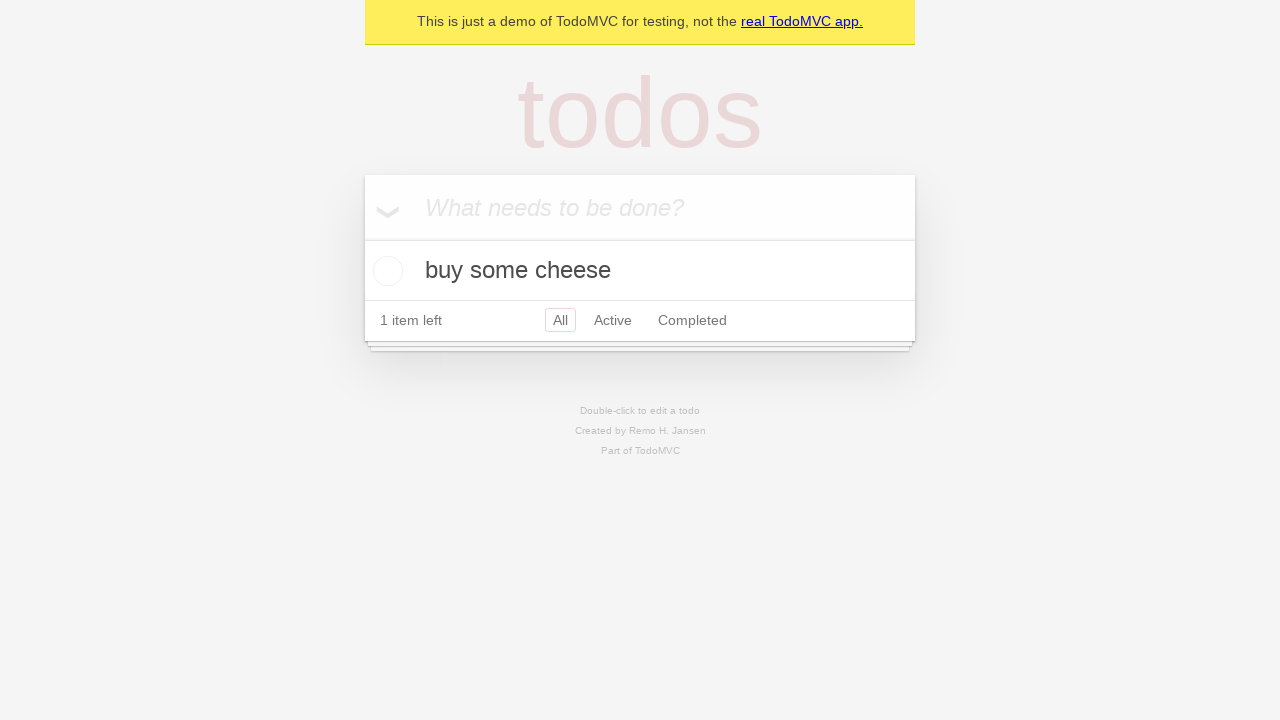

First todo item appeared in the list
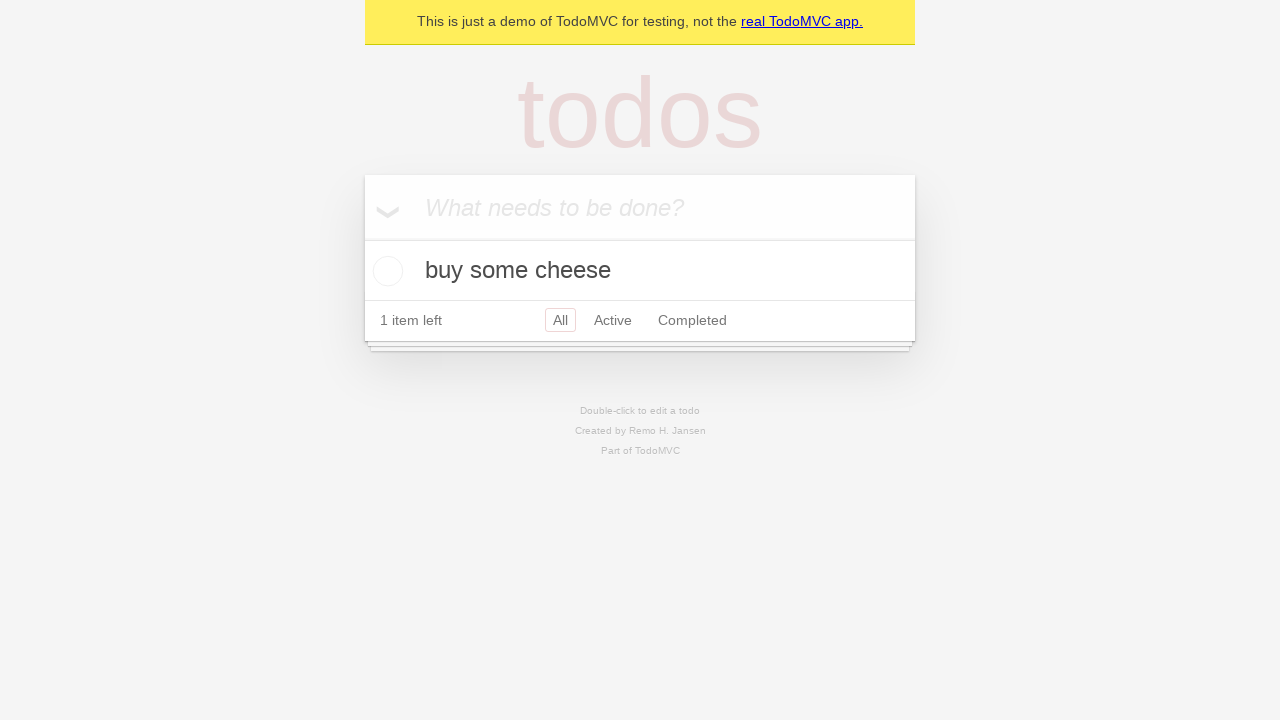

Filled new todo input with 'feed the cat' on .new-todo
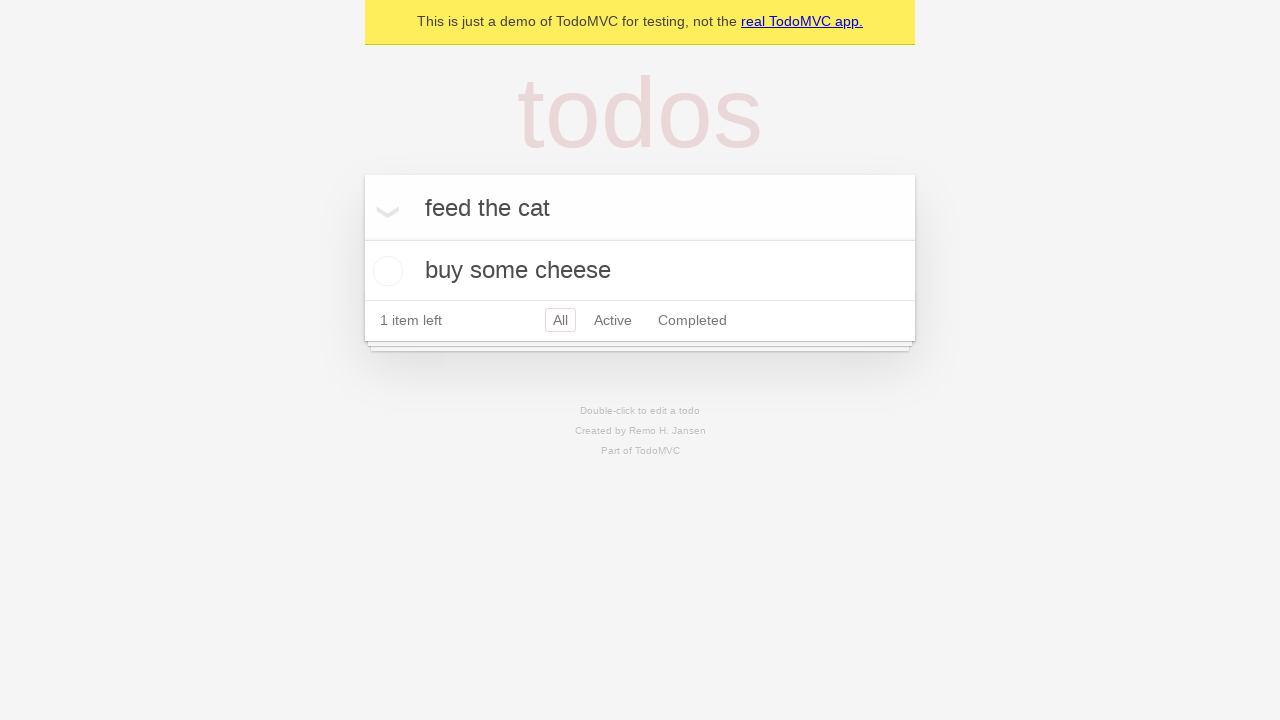

Pressed Enter to add second todo item on .new-todo
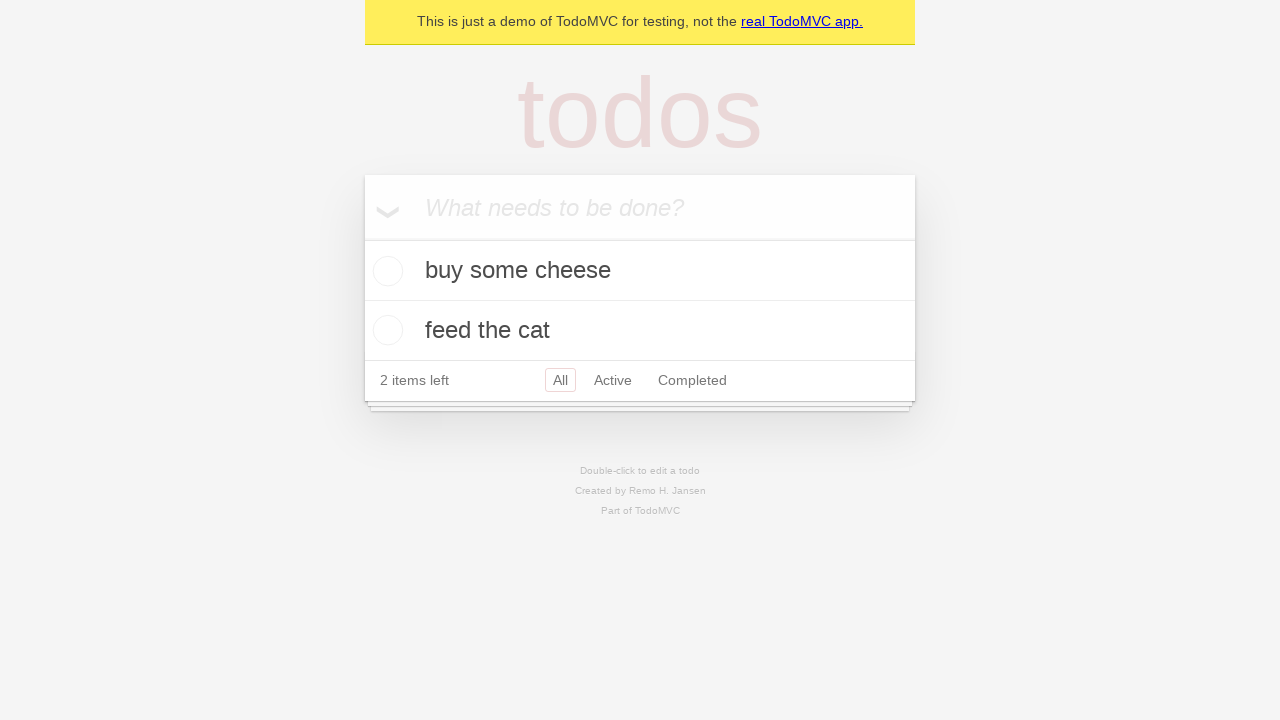

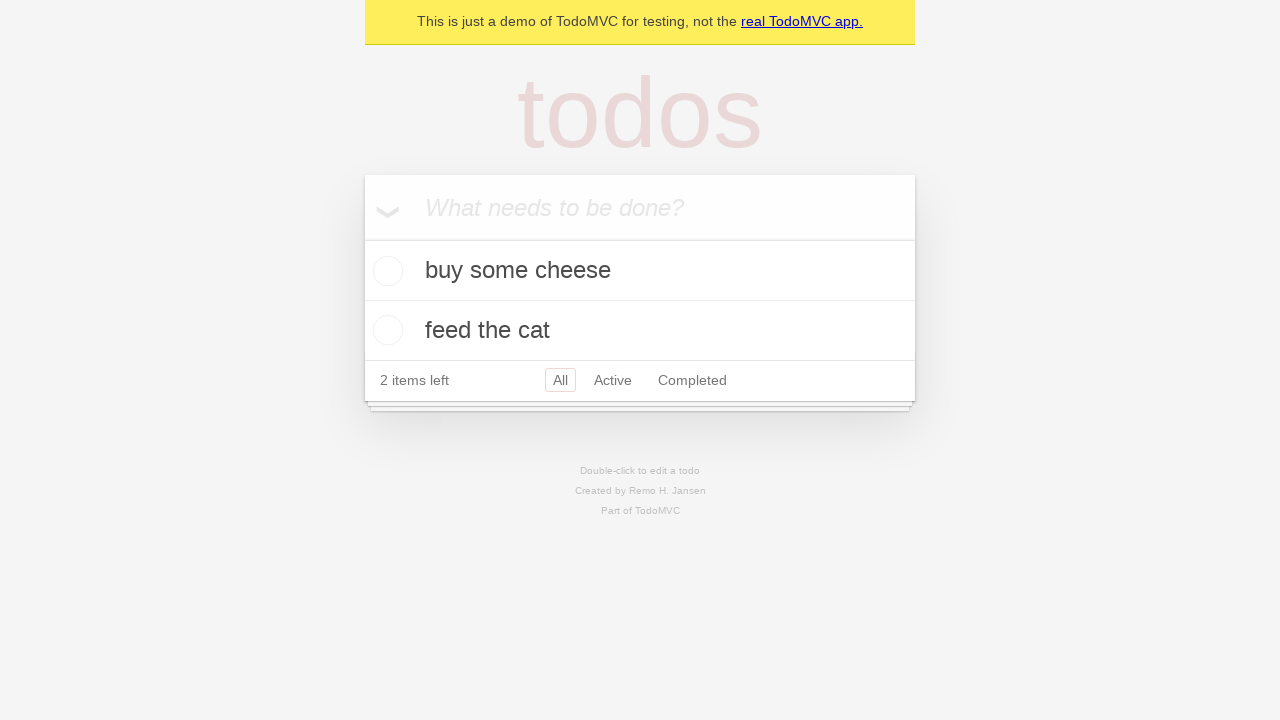